Navigates to testotomasyonu.com and maximizes the browser window

Starting URL: https://www.testotomasyonu.com

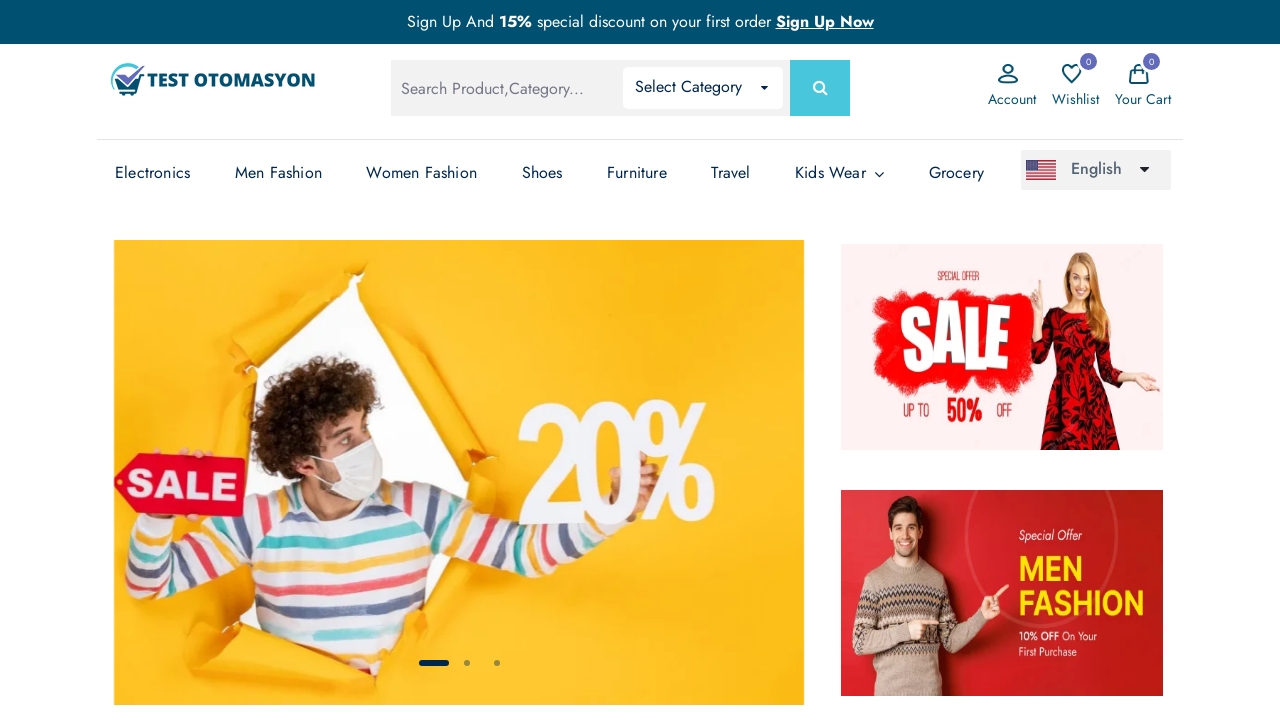

Maximized browser window to 1920x1080
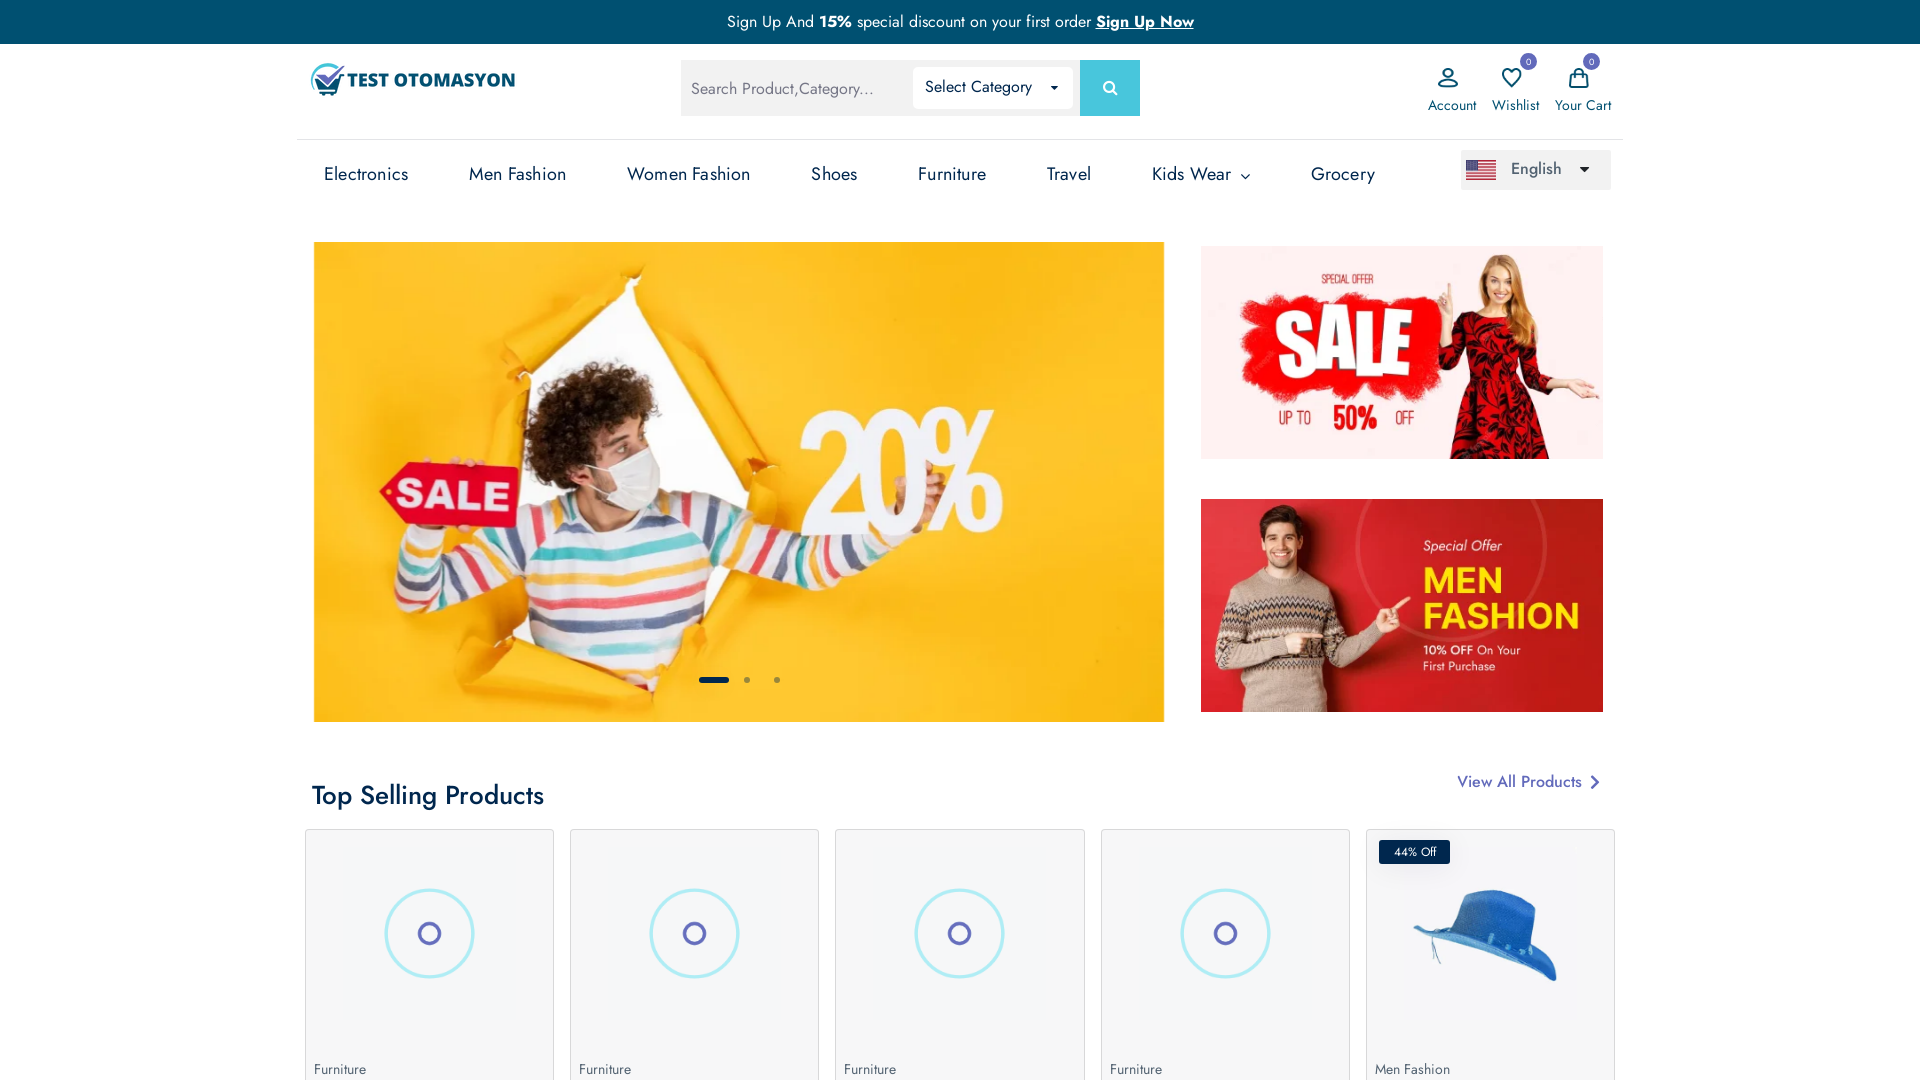

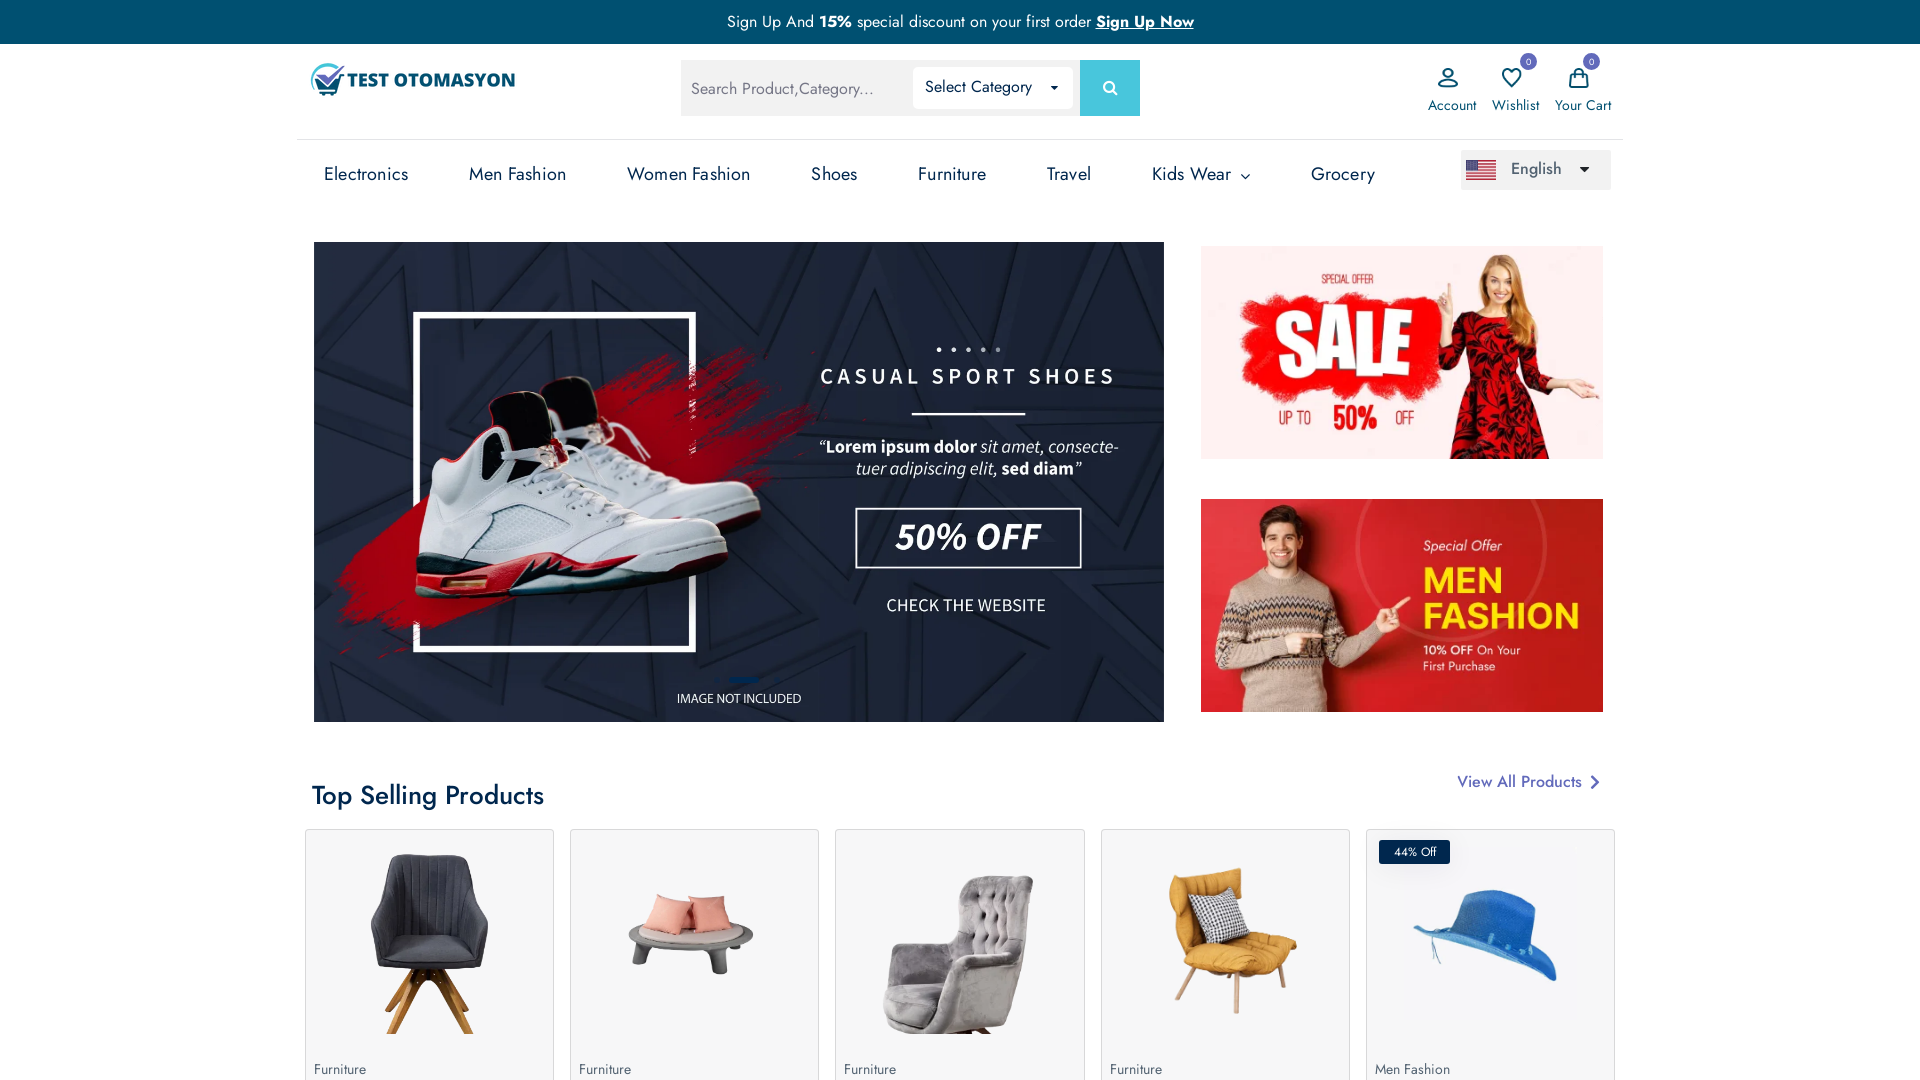